Navigates to a climbing shoe store, waits for products to load, then clicks on a product to view its details and checks for size availability options.

Starting URL: https://rockrun.com/collections/climbing-shoes

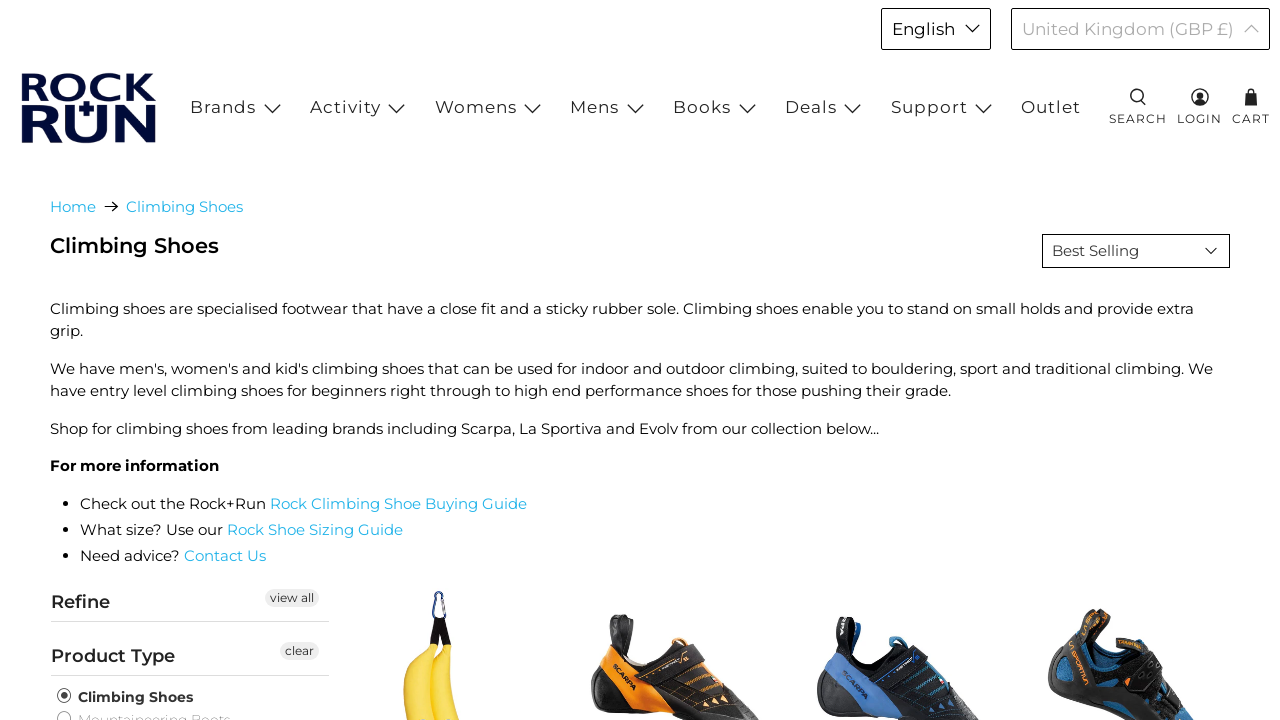

Waited for product listings to load on climbing shoe collection page
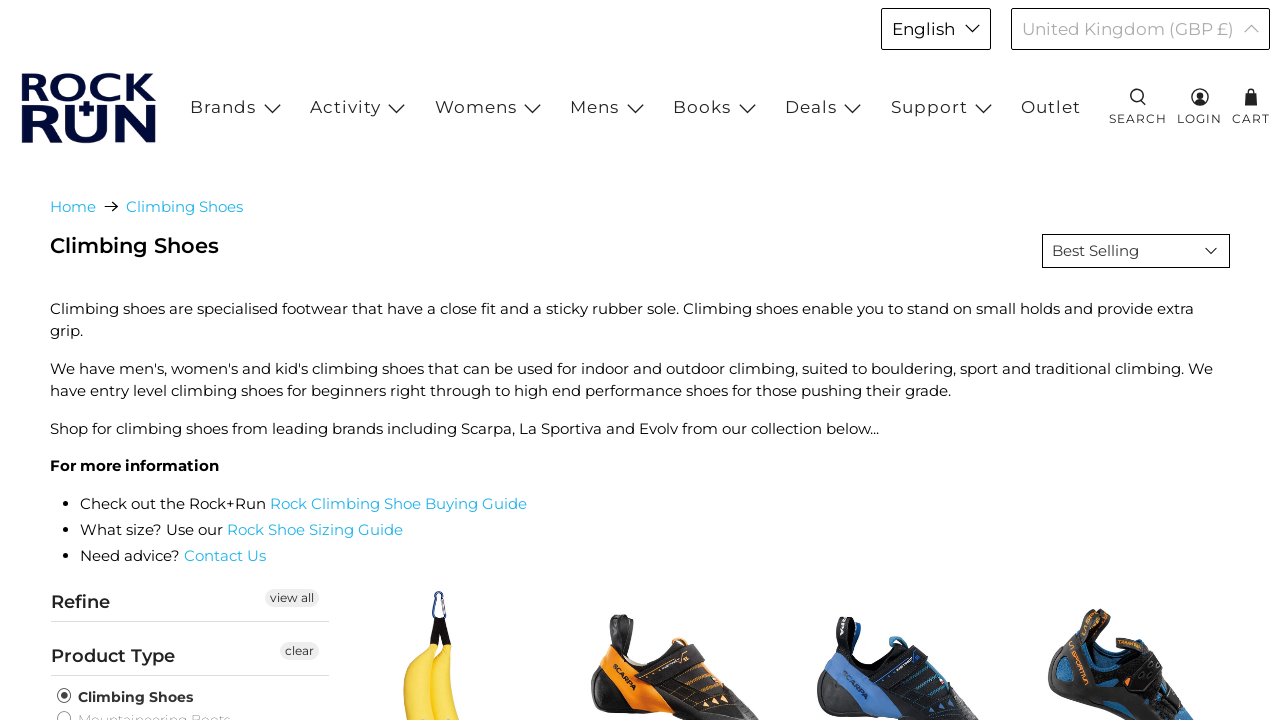

Retrieved all product elements from the page
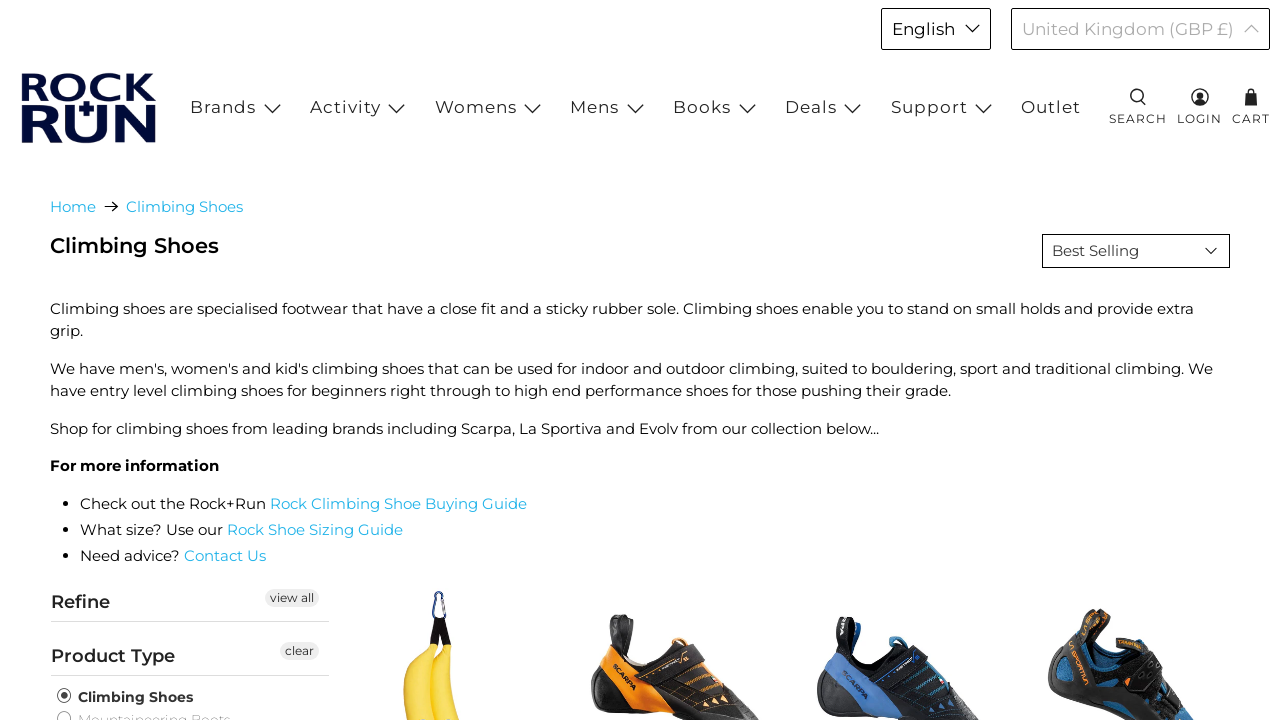

Selected the first product from the list
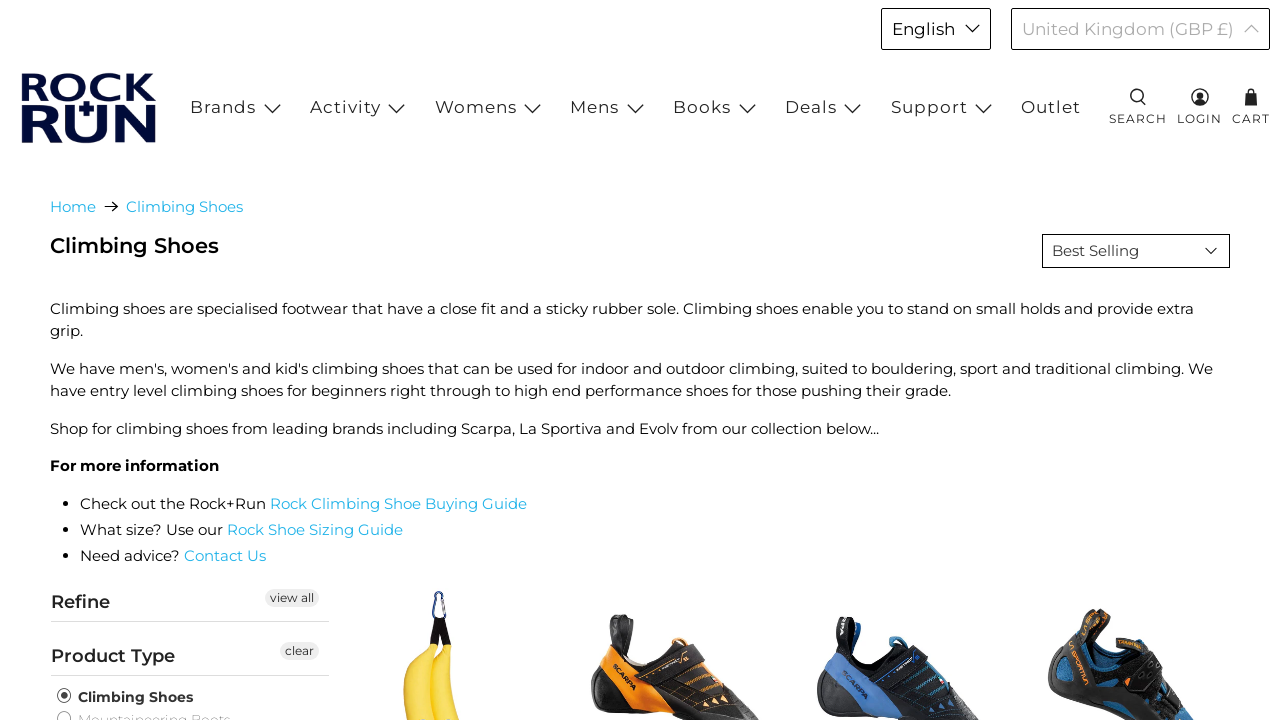

Located the product link for the first climbing shoe
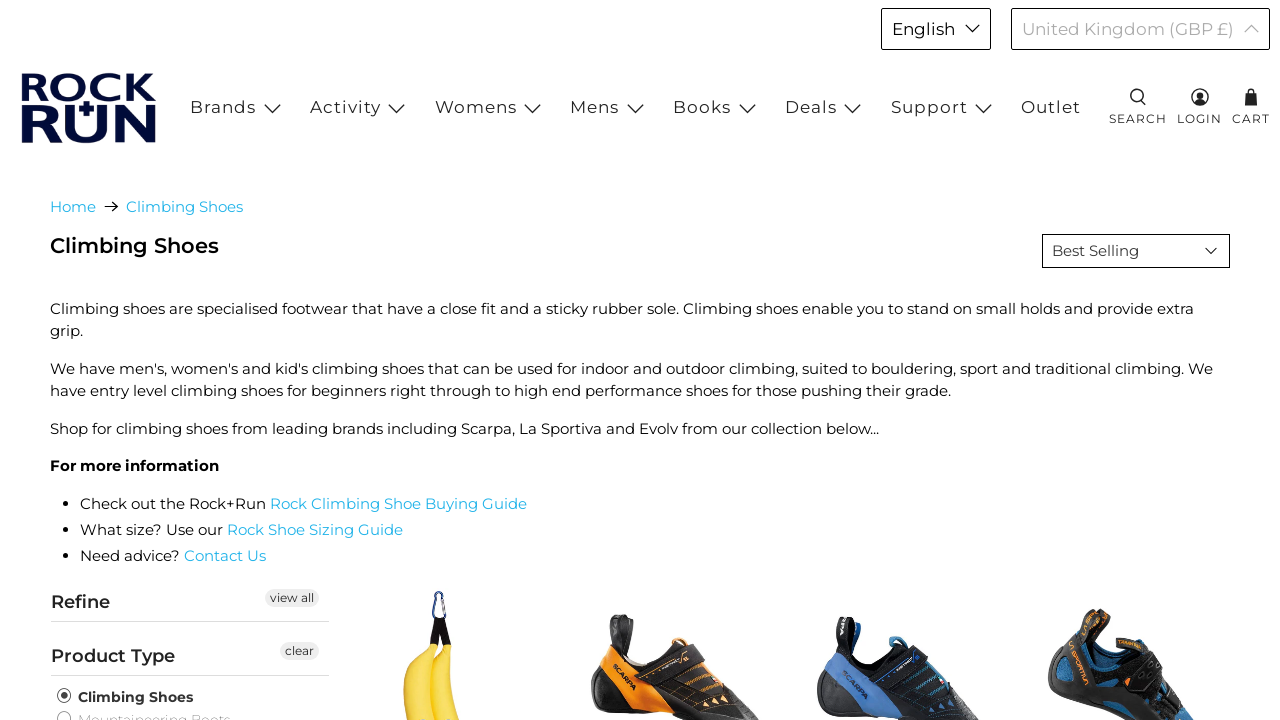

Clicked on the first product to view its details at (452, 618) on .product-wrap >> nth=0 >> a >> nth=0
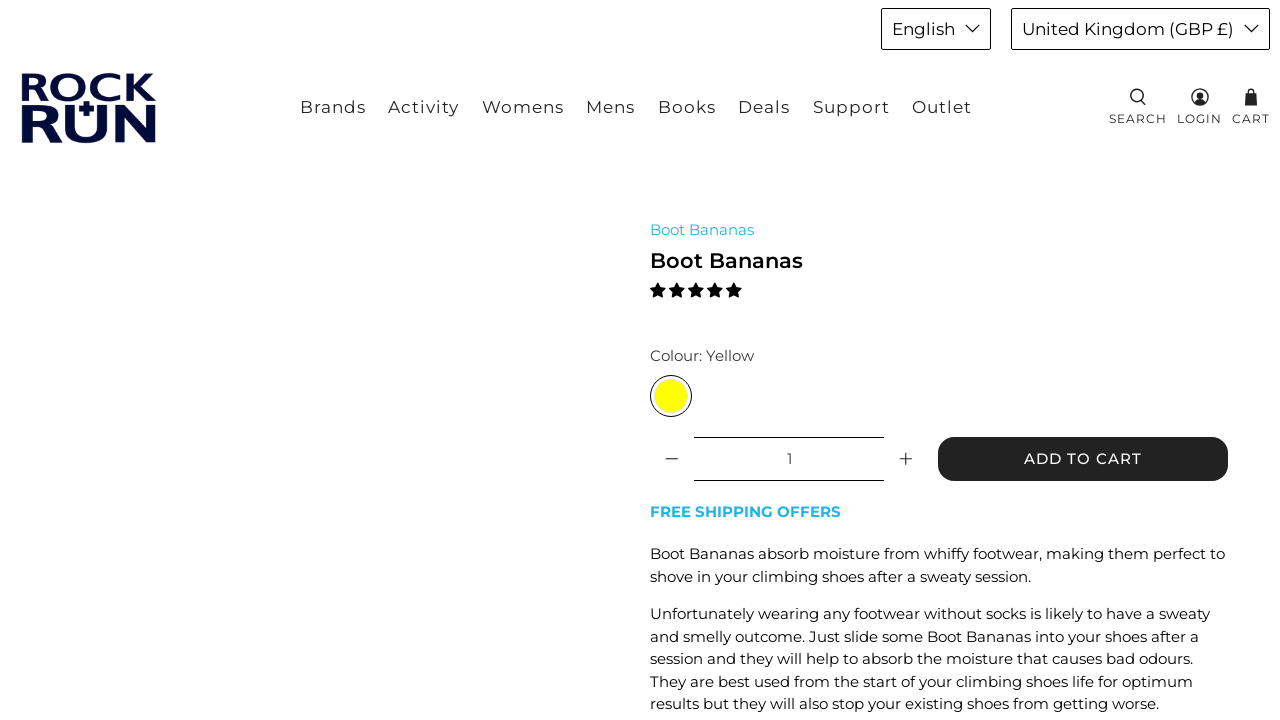

Waited for product detail page to load and size availability options to appear
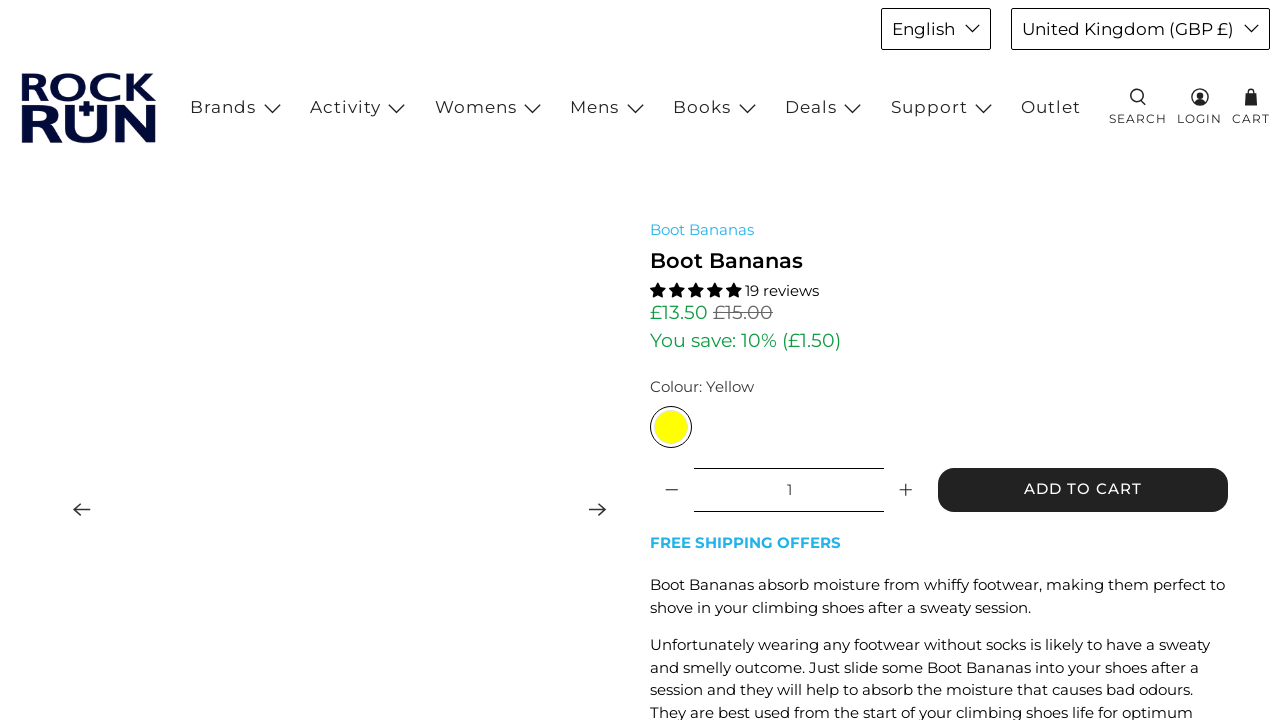

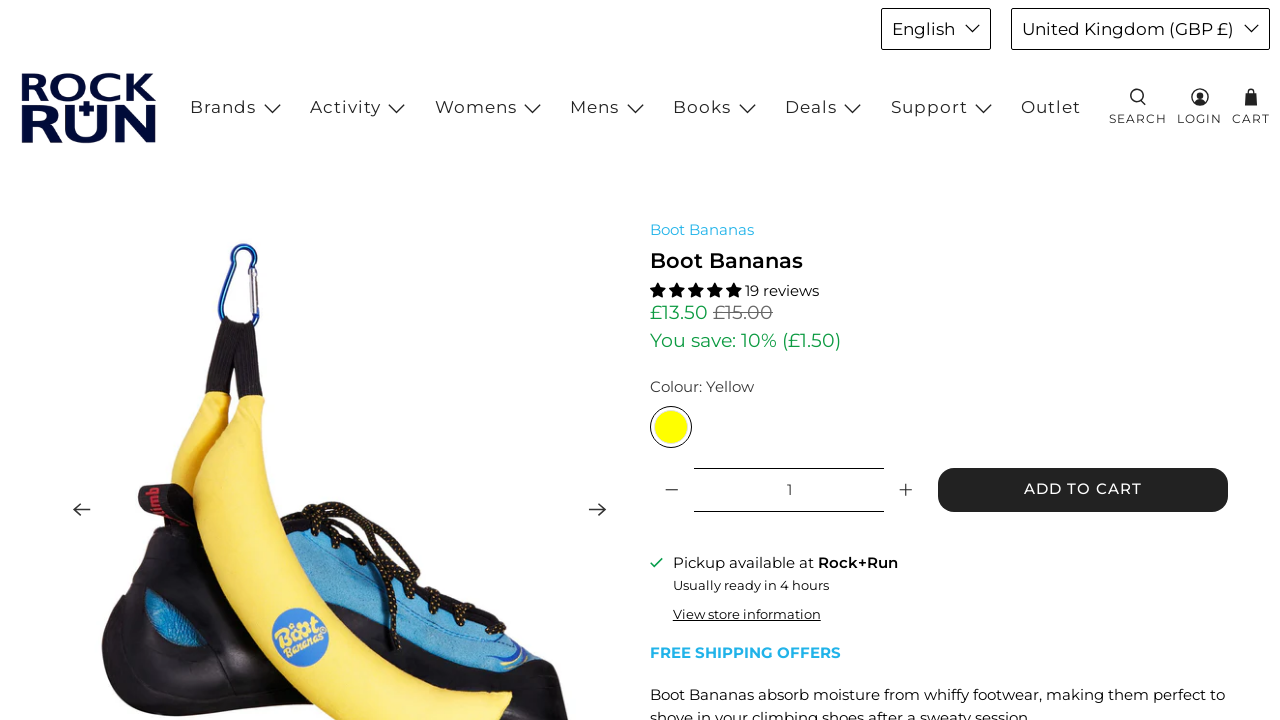